Tests a math puzzle page by extracting a value from an element's attribute, calculating the answer using a mathematical formula, filling in the result, checking two checkboxes, and submitting the form.

Starting URL: http://suninjuly.github.io/get_attribute.html

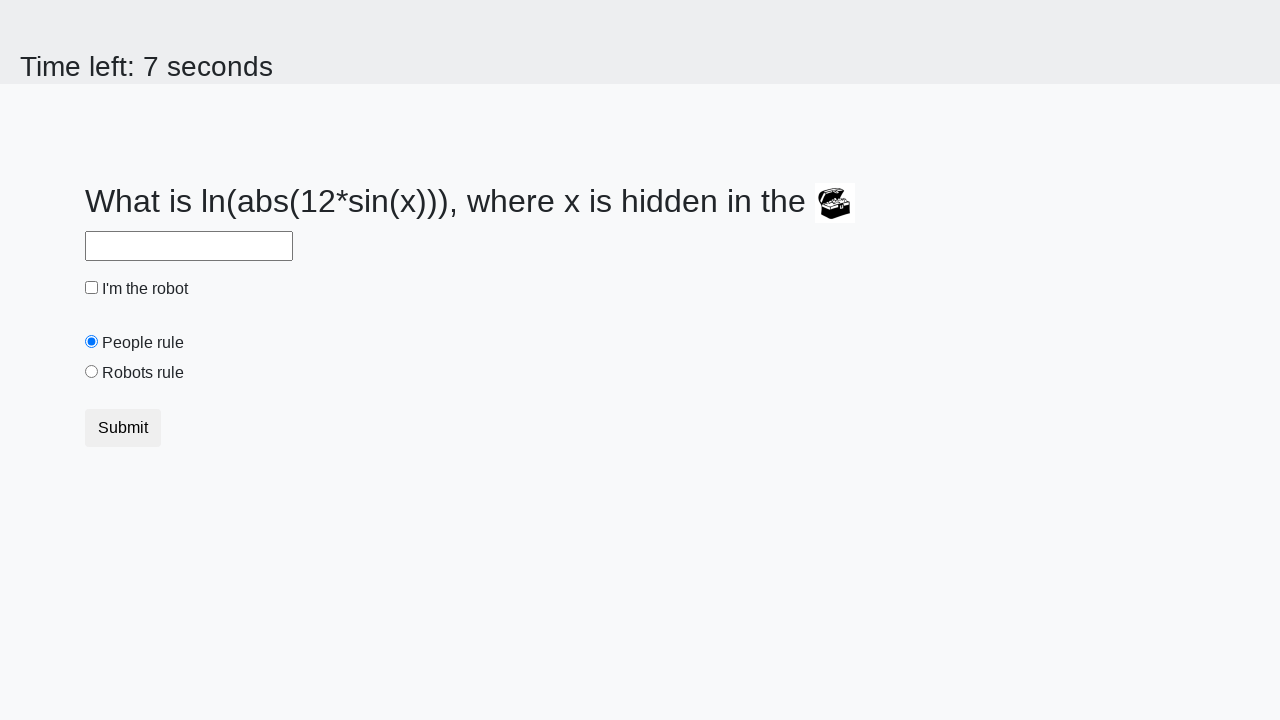

Located treasure element with ID 'treasure'
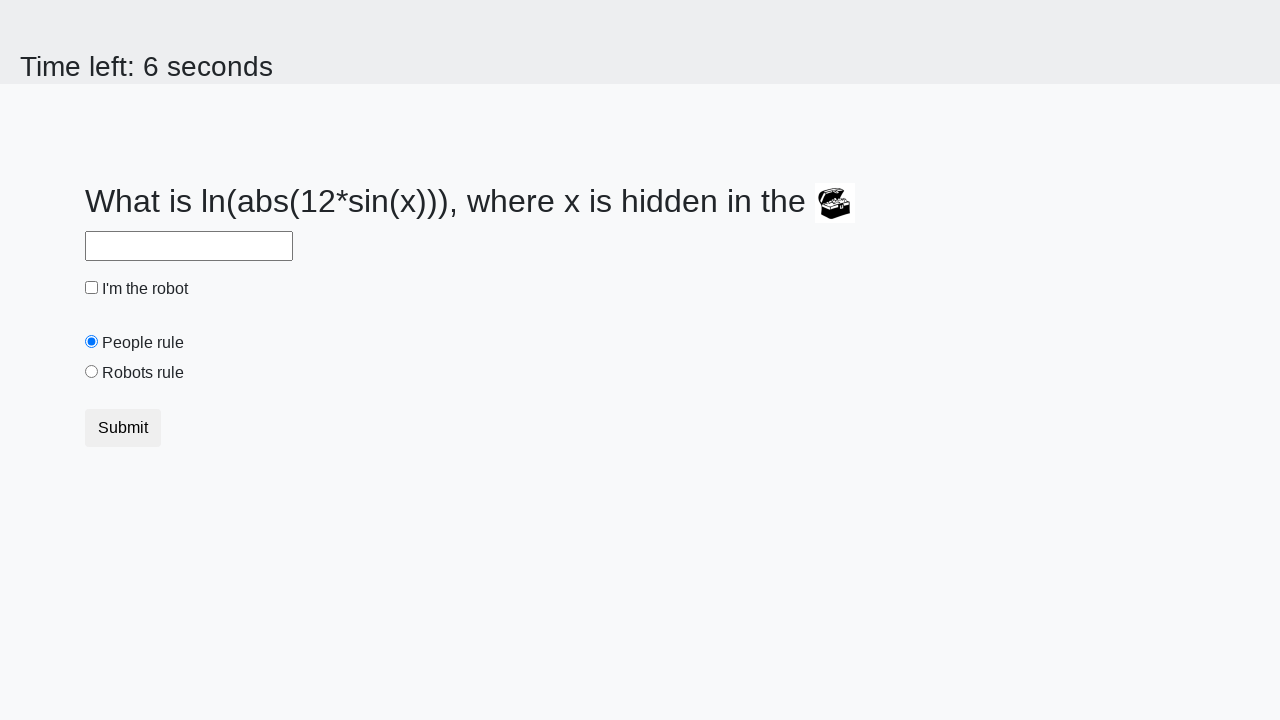

Extracted 'valuex' attribute from treasure element
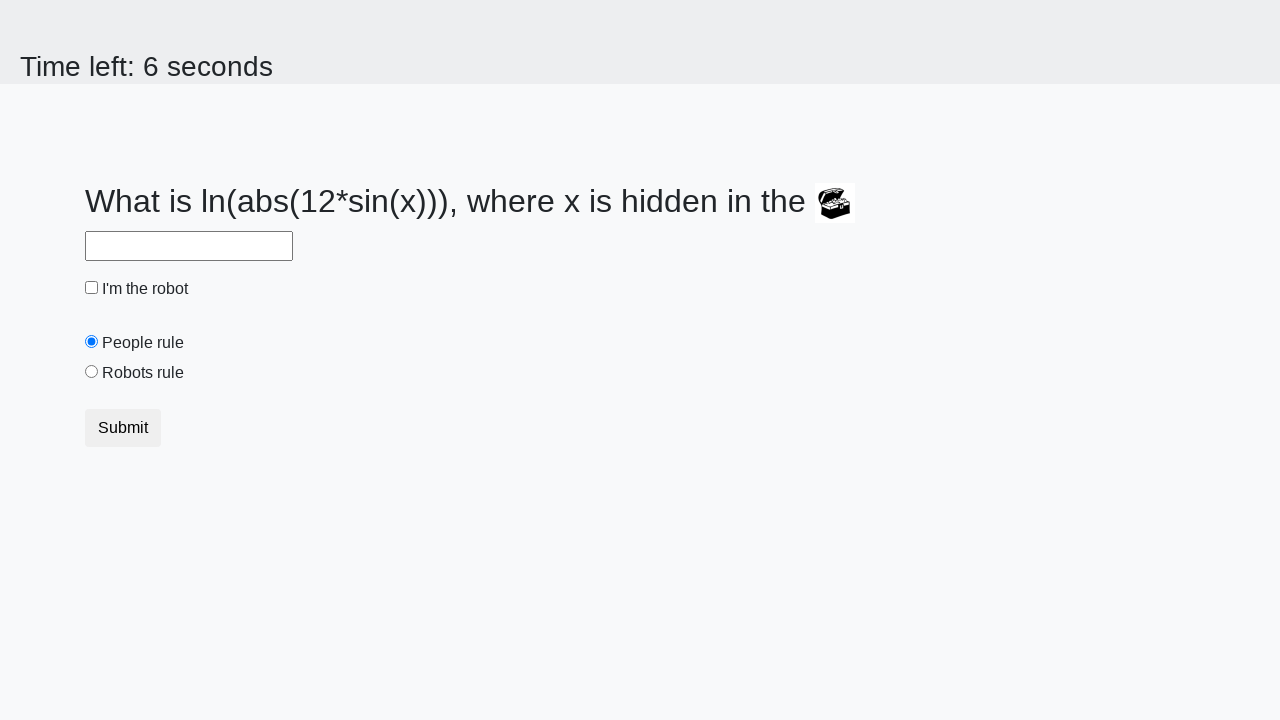

Calculated answer using formula: log(abs(12*sin(846))) = 2.2497792468903905
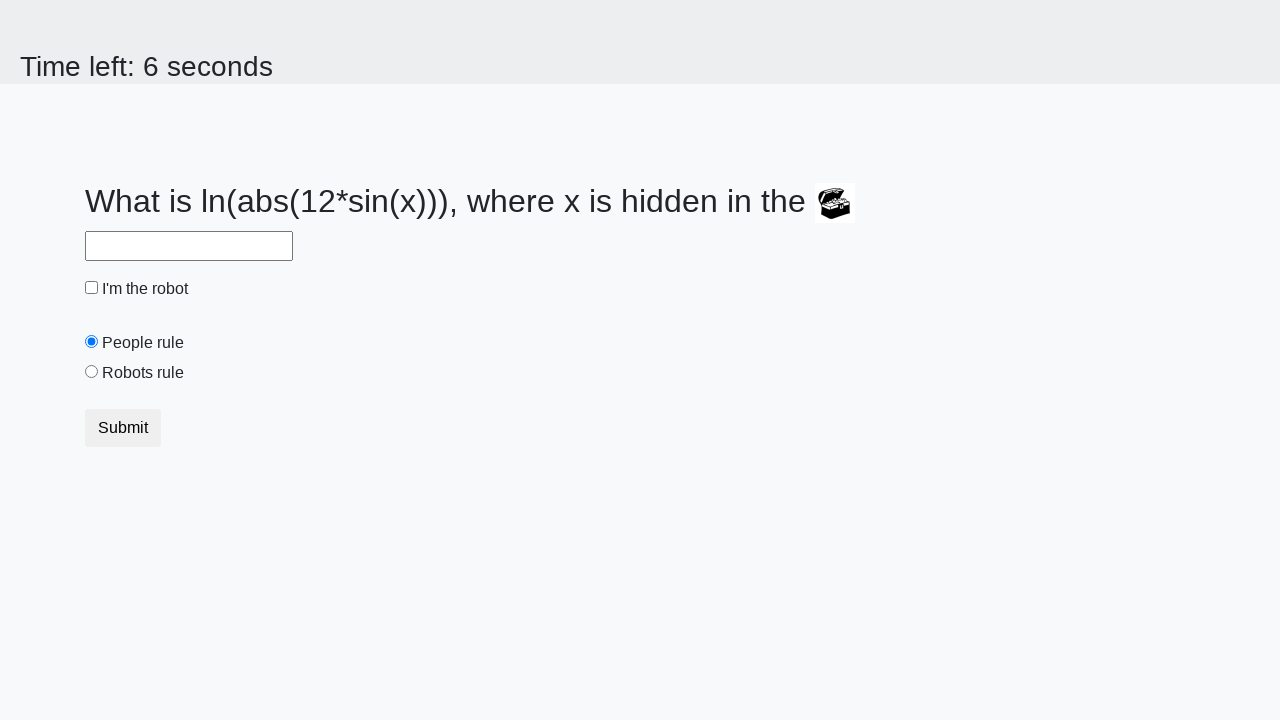

Filled answer field with calculated value '2.2497792468903905' on #answer
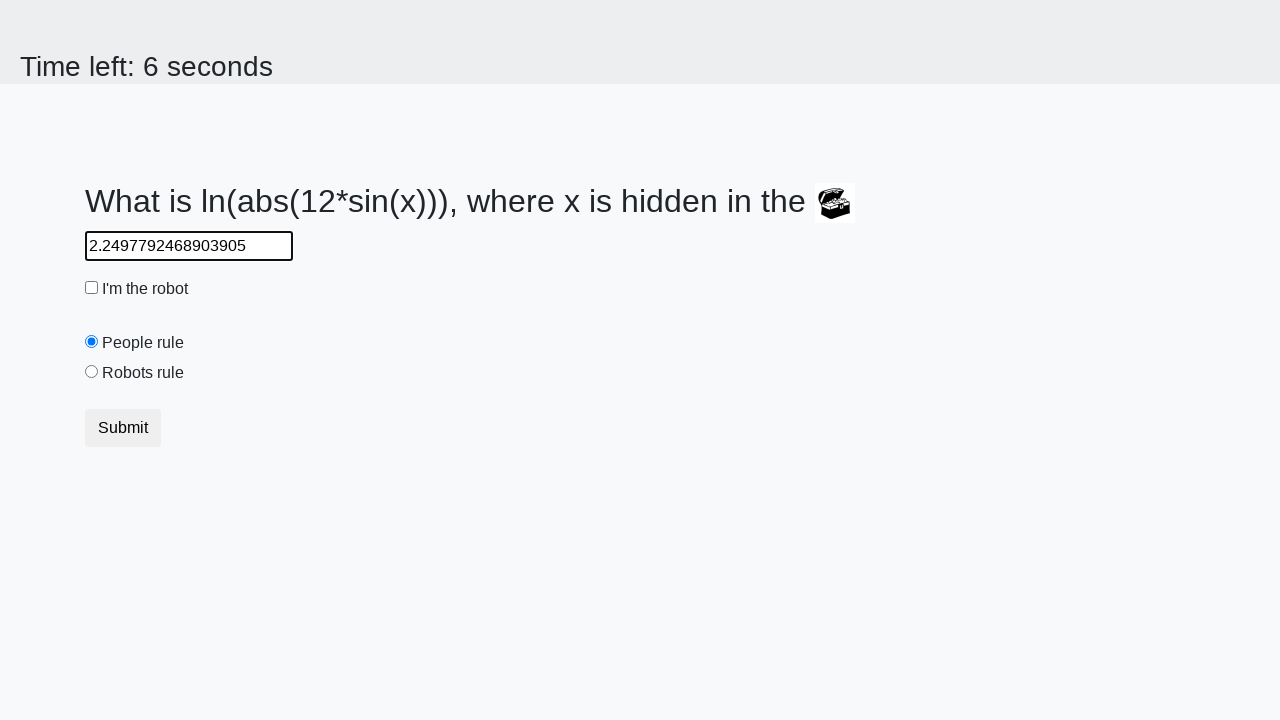

Clicked 'I am the robot' checkbox at (92, 288) on #robotCheckbox
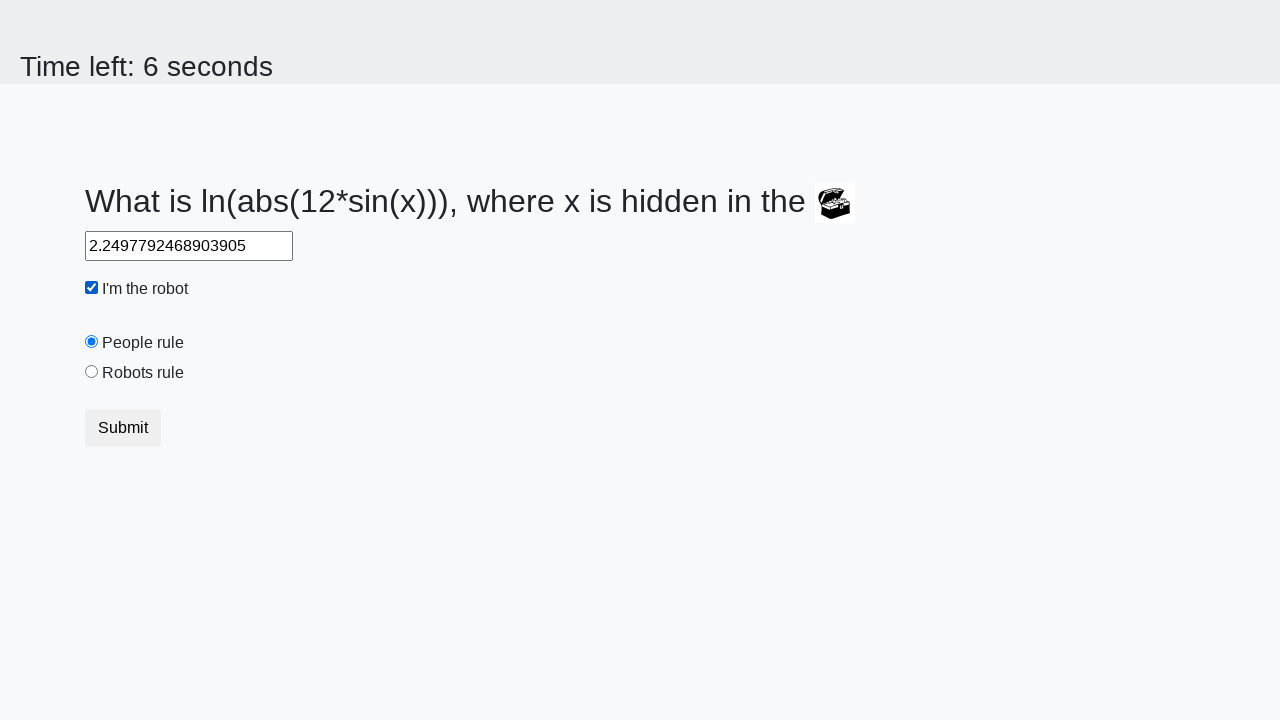

Clicked 'Robots rule' checkbox at (92, 372) on #robotsRule
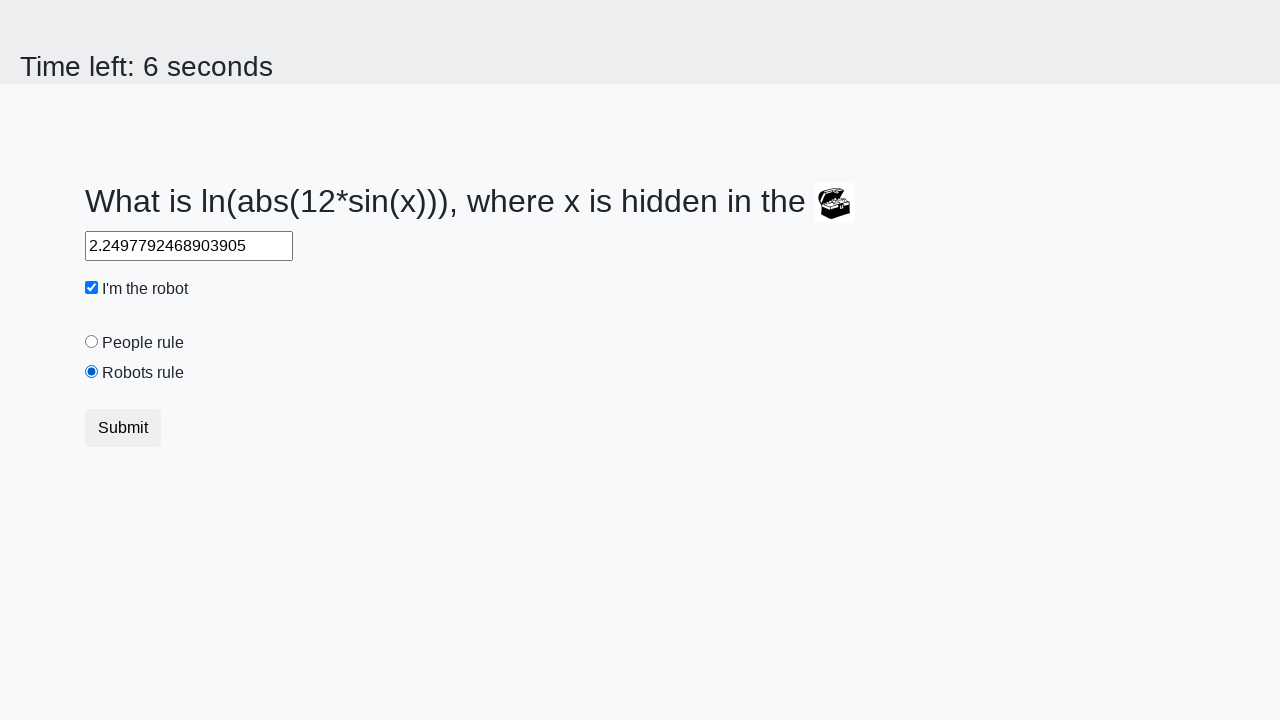

Clicked submit button to submit the form at (123, 428) on [type="submit"]
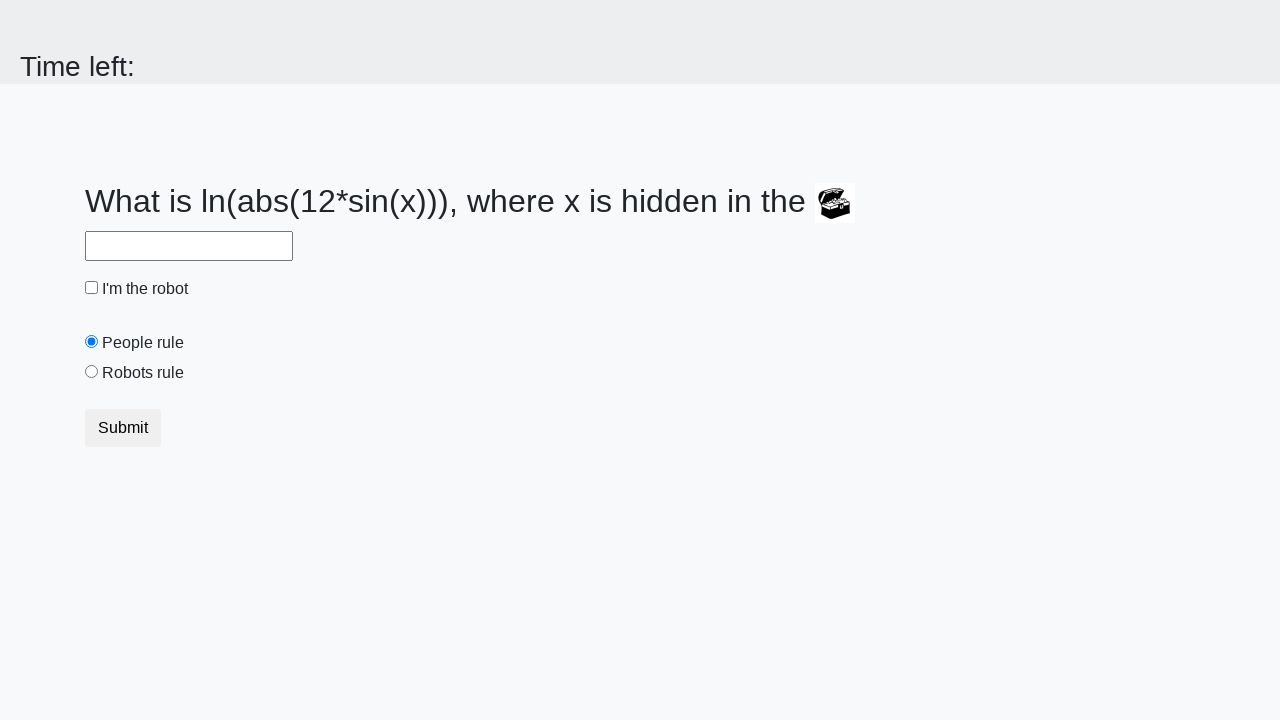

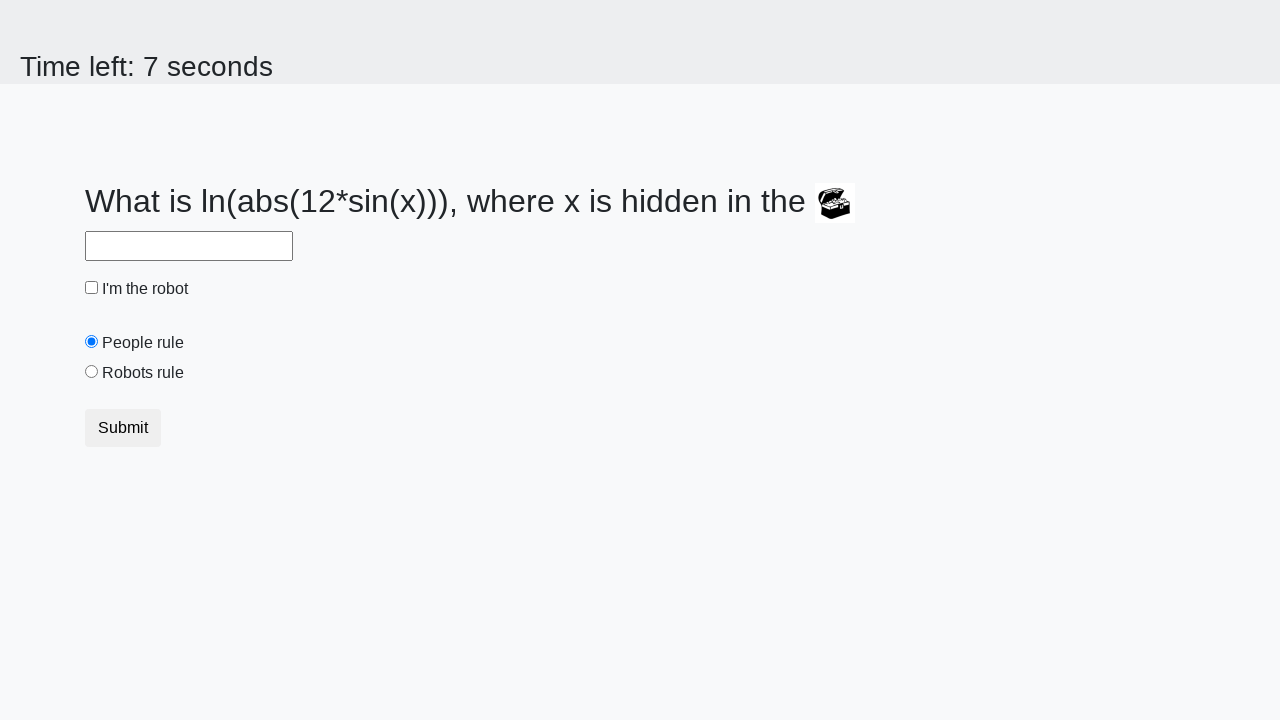